Tests the Calley pricing page by resizing the viewport to various common screen resolutions to verify responsive design

Starting URL: https://www.getcalley.com/pricing/

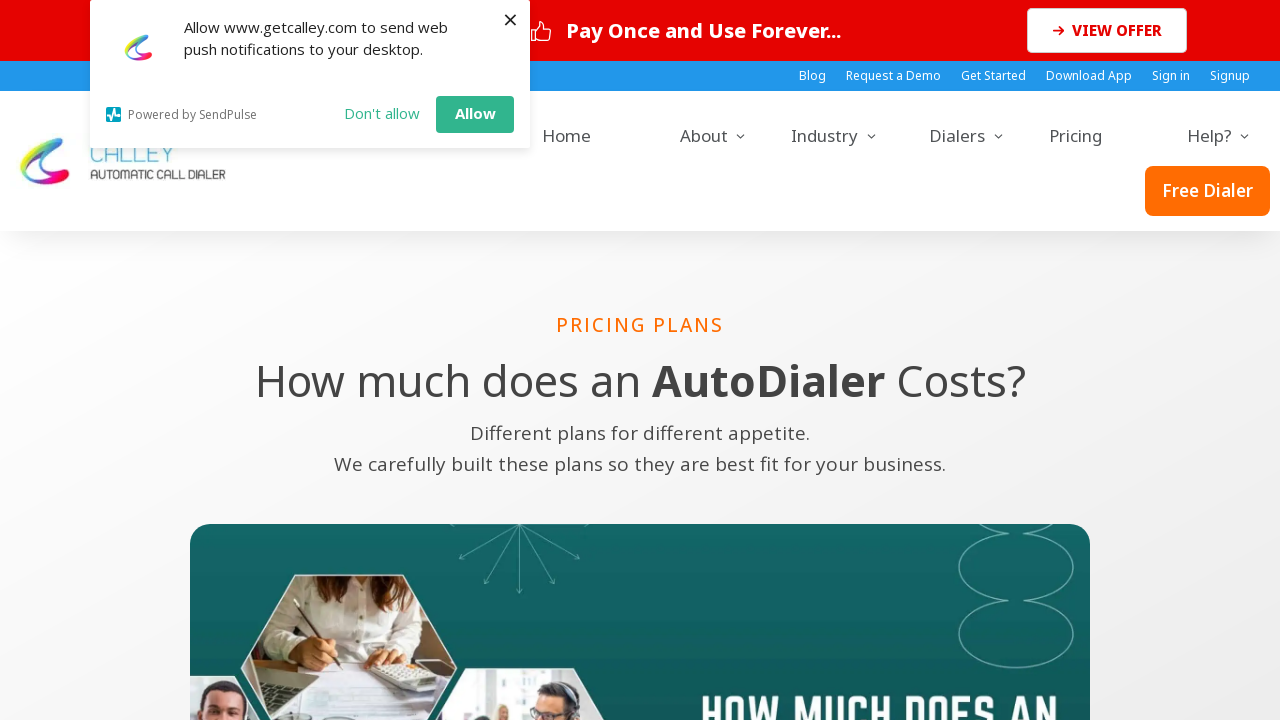

Set viewport size to 1920x1080 pixels
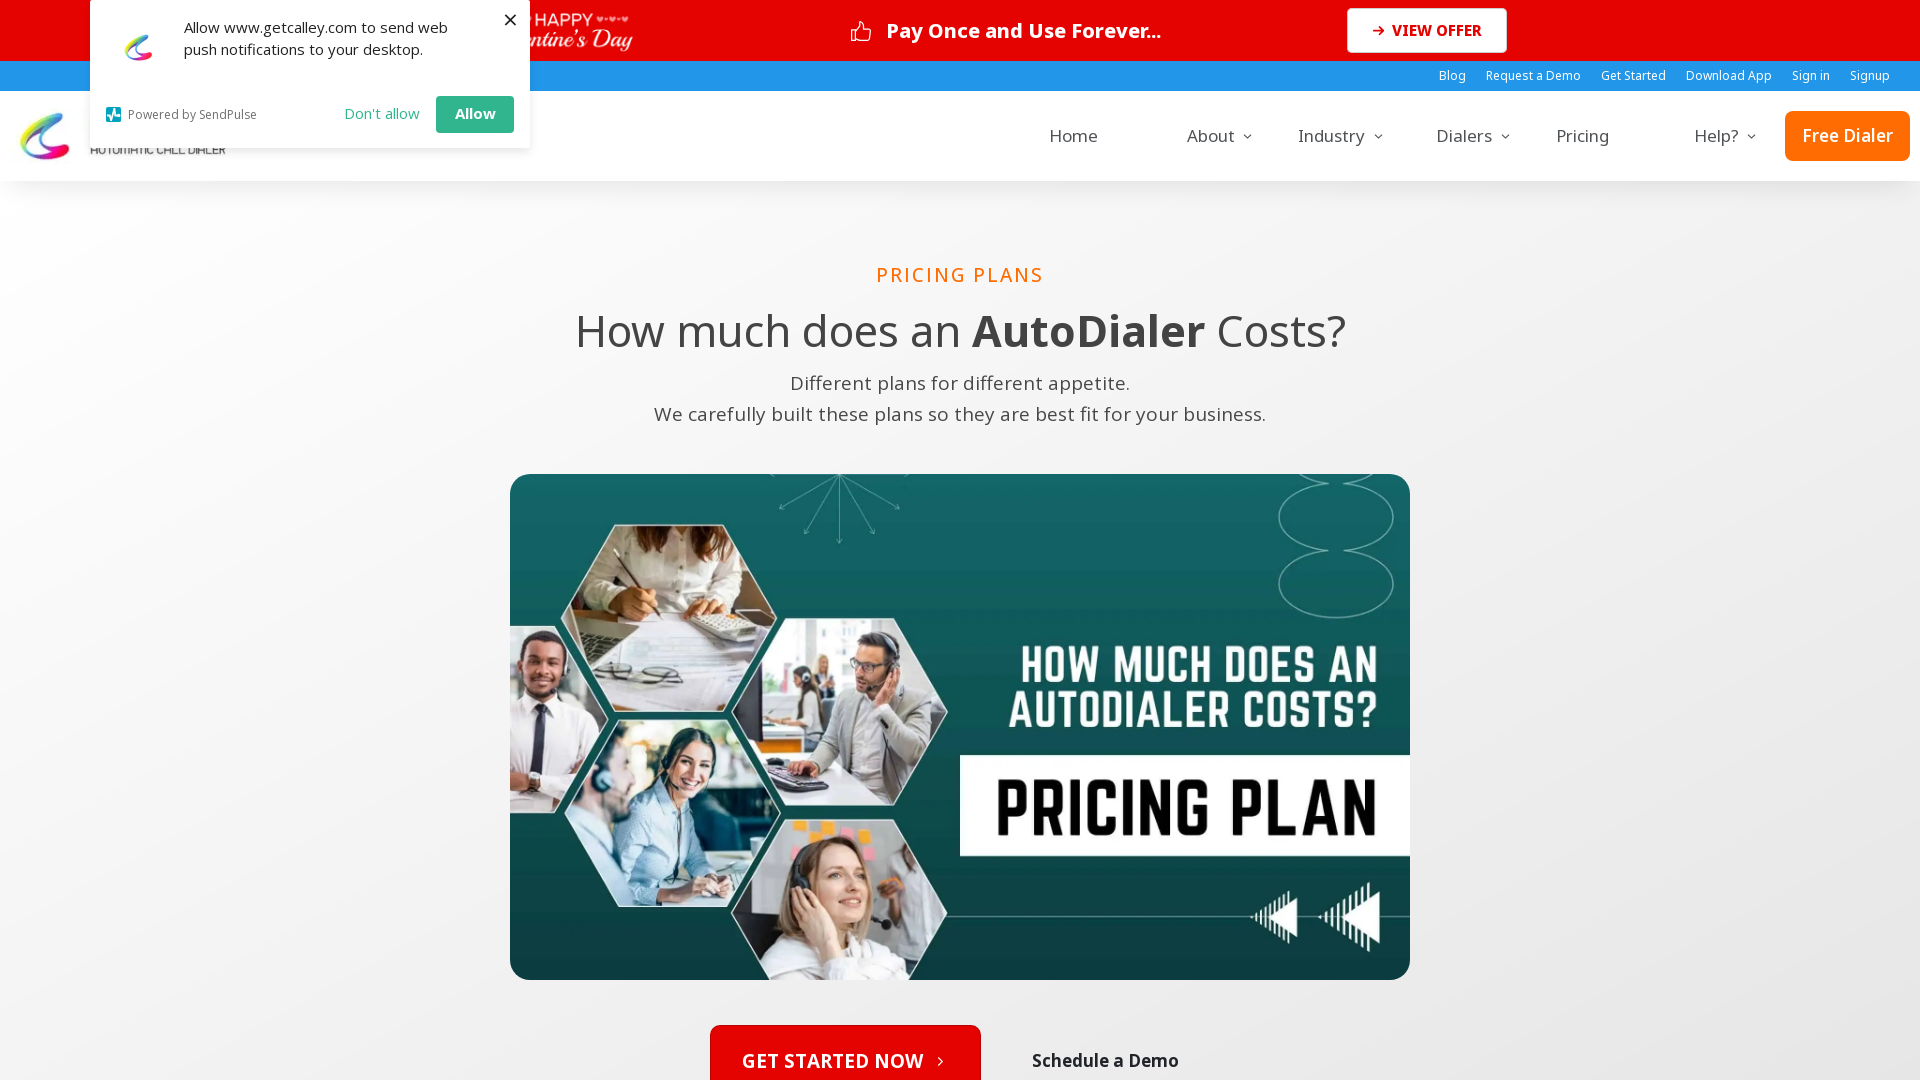

Waited 500ms for responsive layout adjustments at 1920x1080 resolution
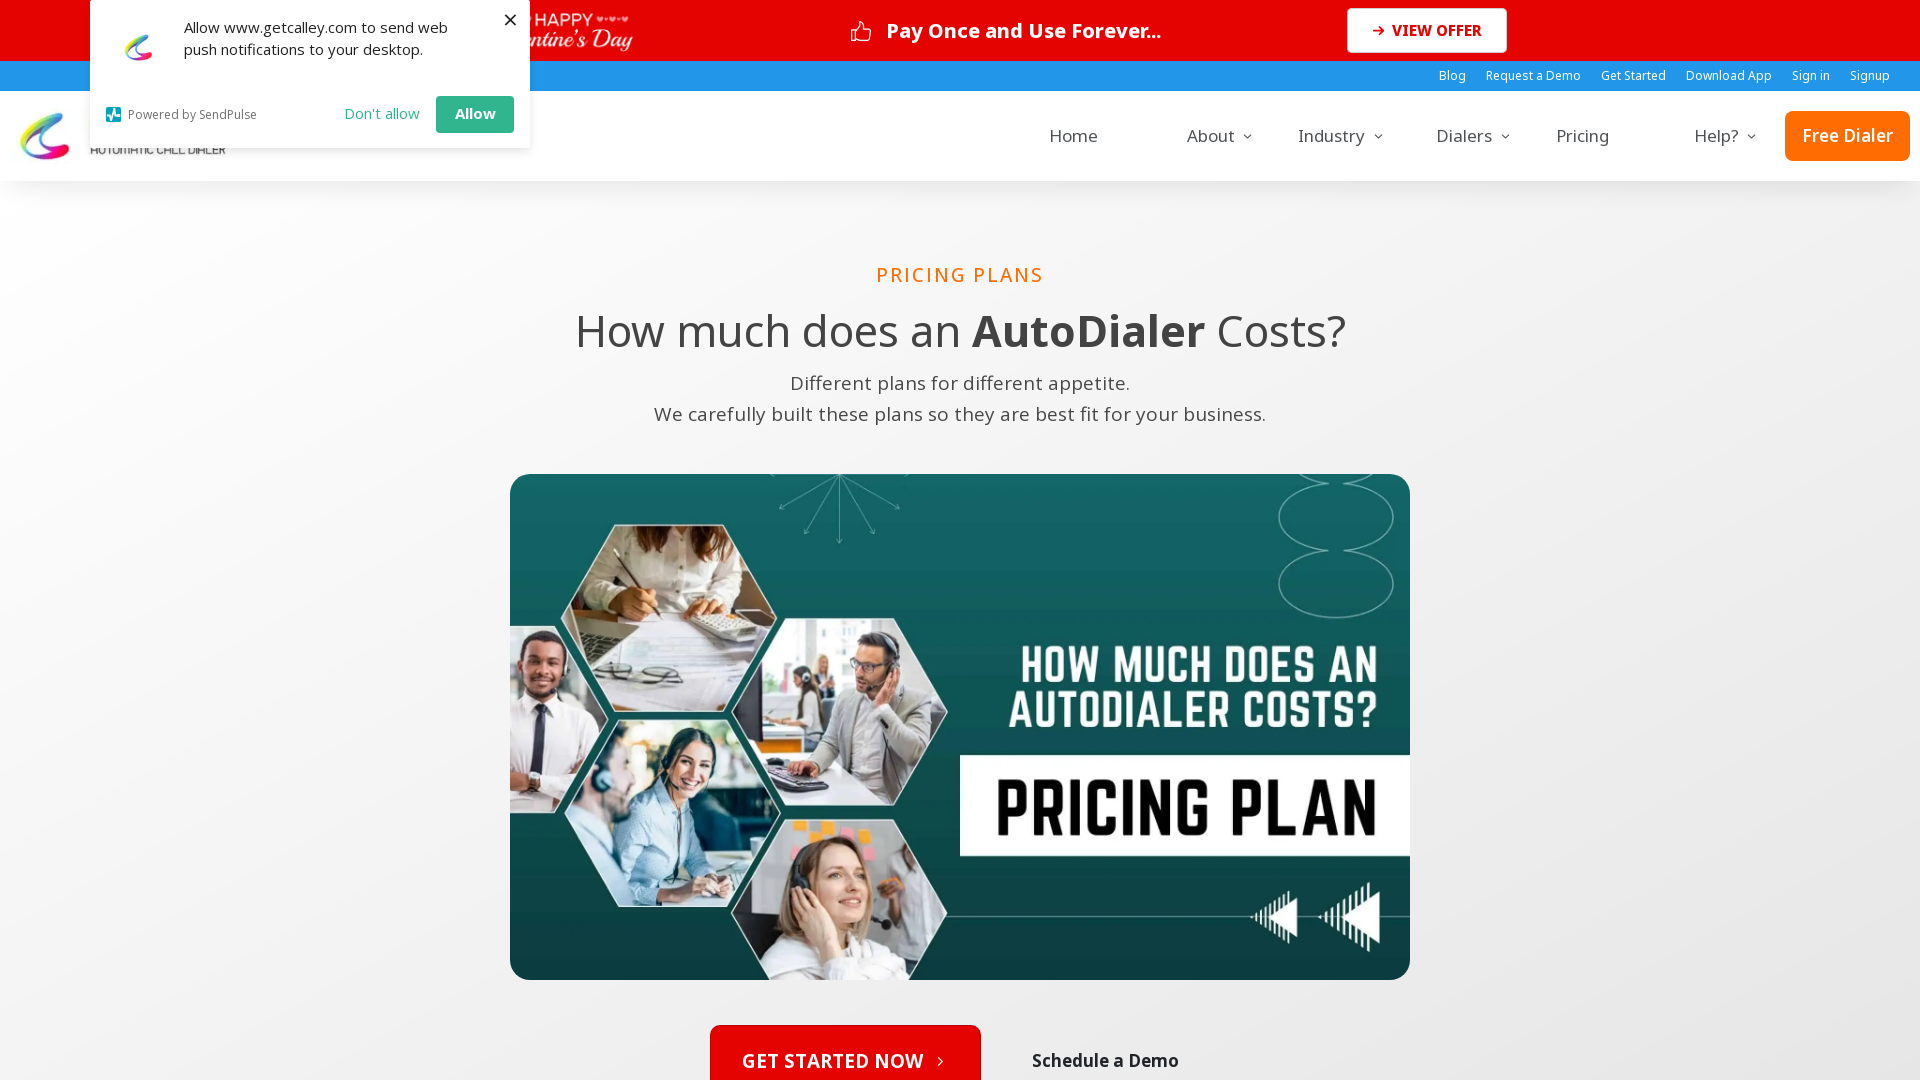

Set viewport size to 1366x768 pixels
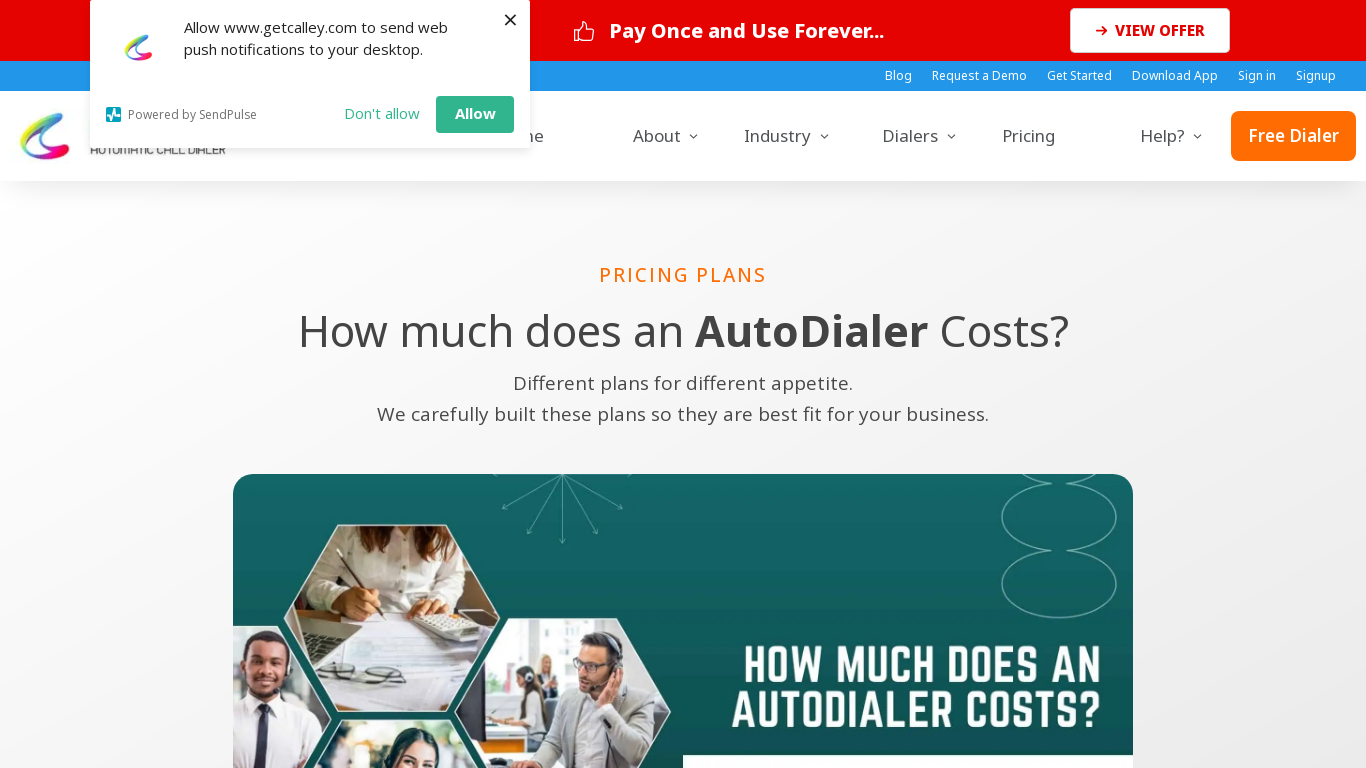

Waited 500ms for responsive layout adjustments at 1366x768 resolution
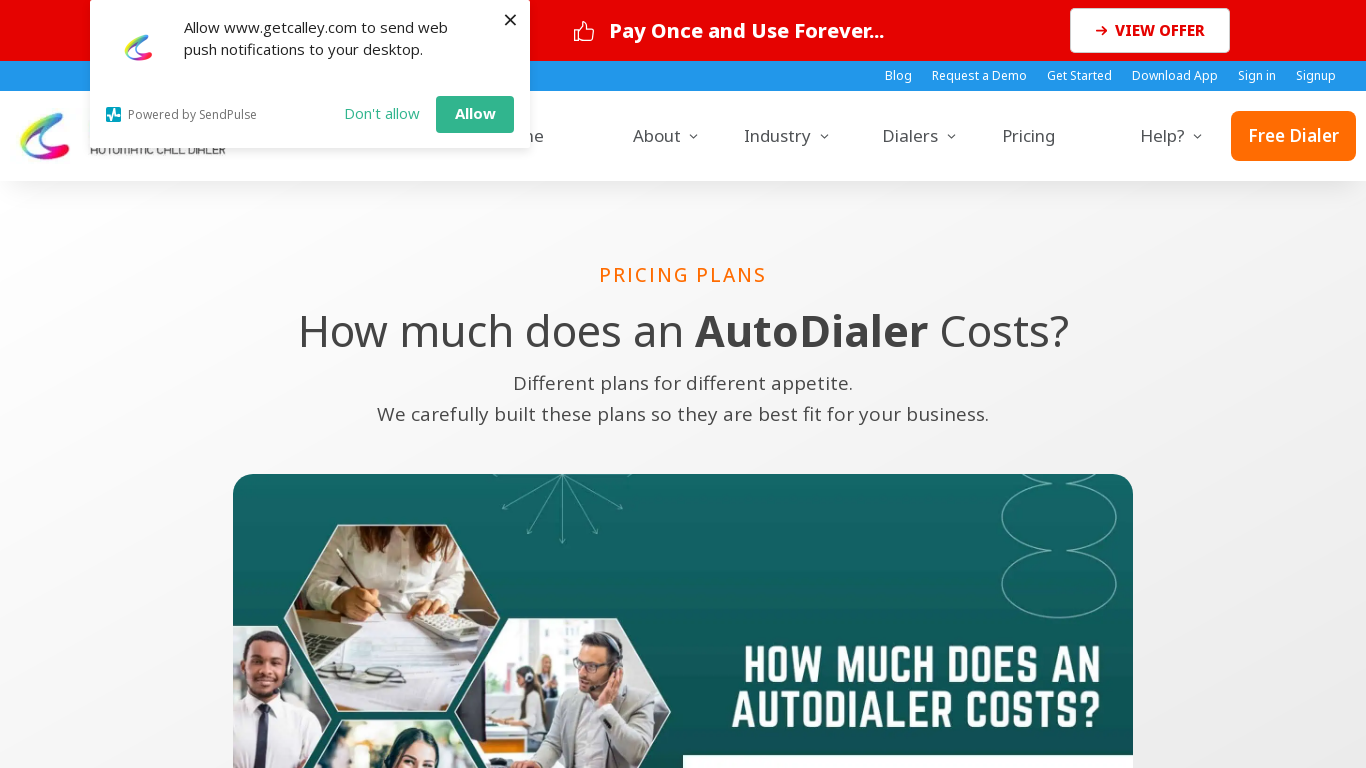

Set viewport size to 1536x864 pixels
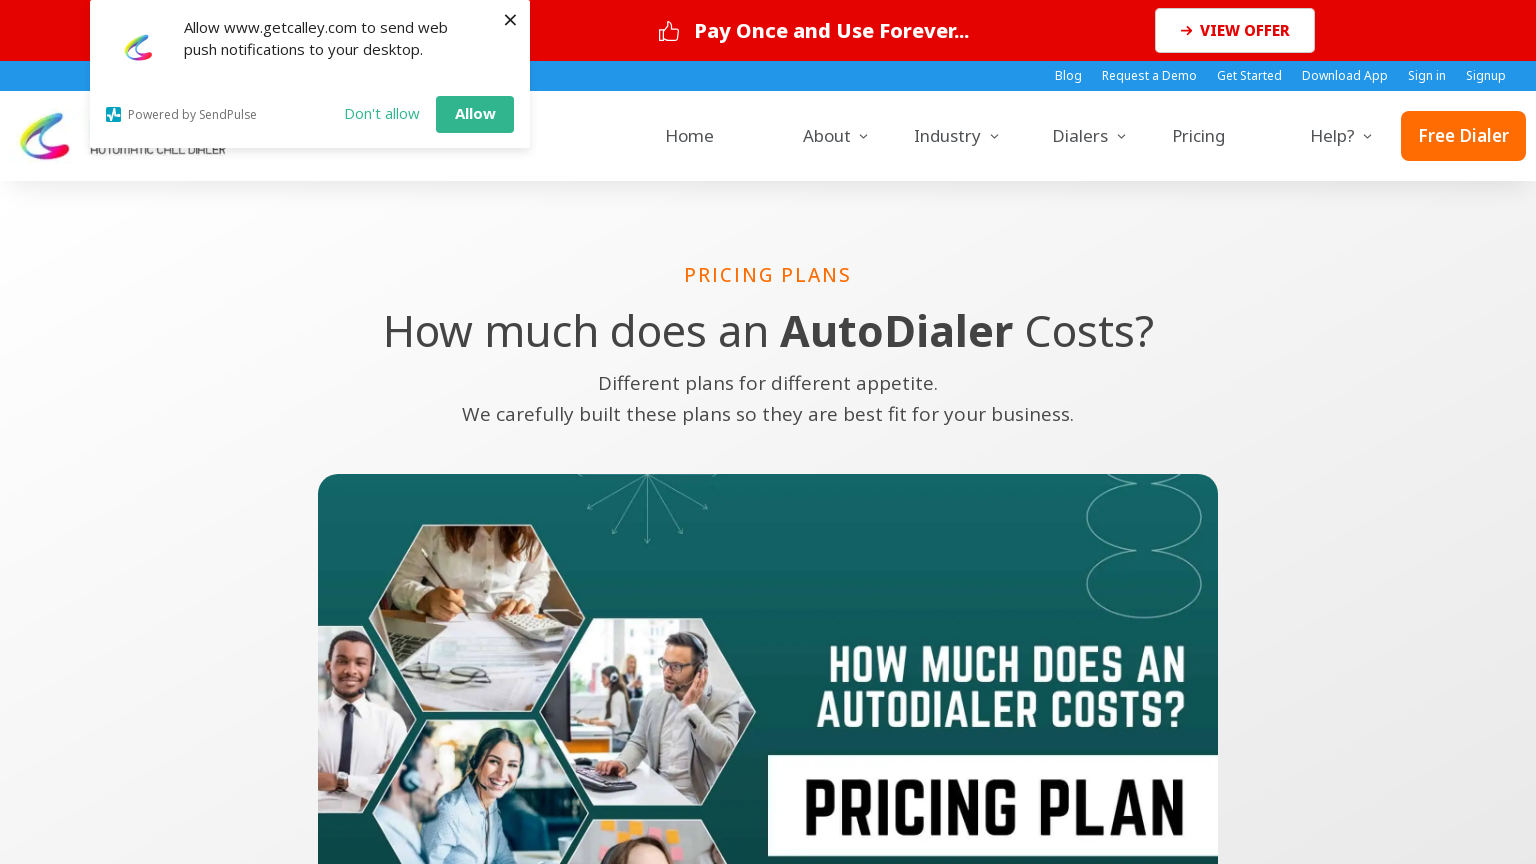

Waited 500ms for responsive layout adjustments at 1536x864 resolution
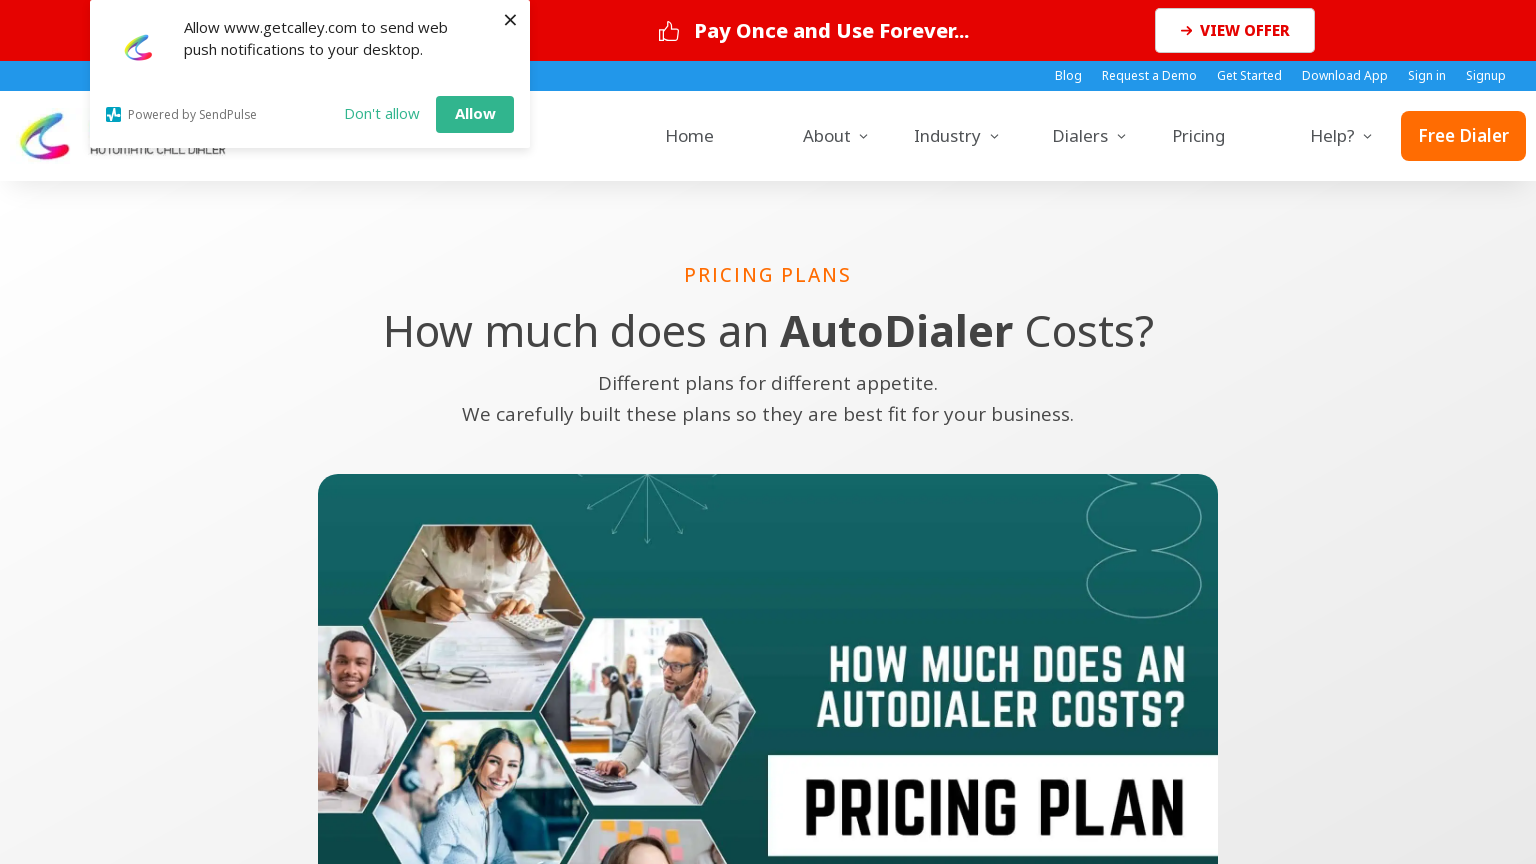

Set viewport size to 360x640 pixels
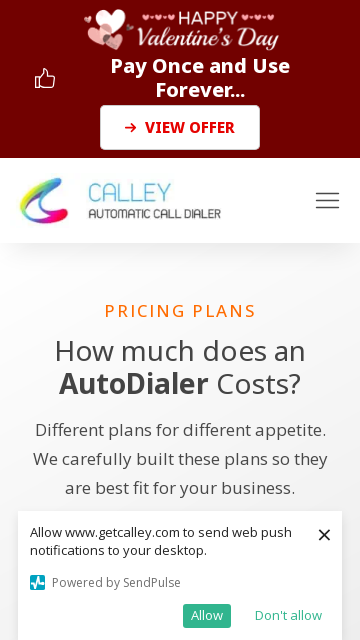

Waited 500ms for responsive layout adjustments at 360x640 resolution
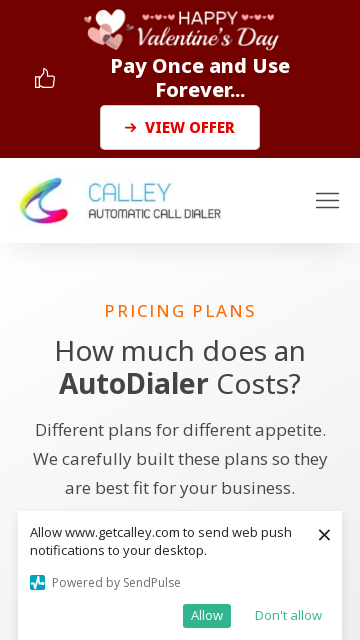

Set viewport size to 414x896 pixels
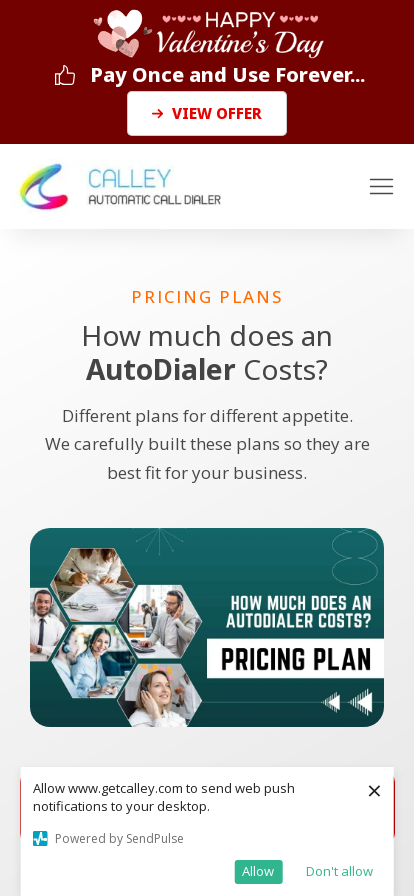

Waited 500ms for responsive layout adjustments at 414x896 resolution
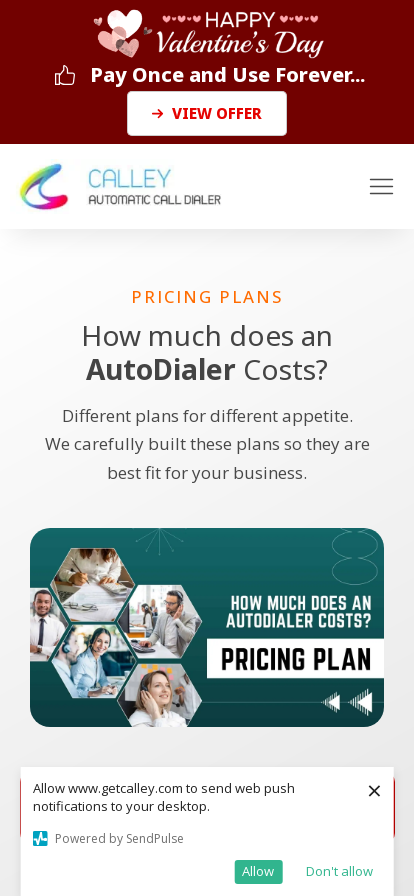

Set viewport size to 375x667 pixels
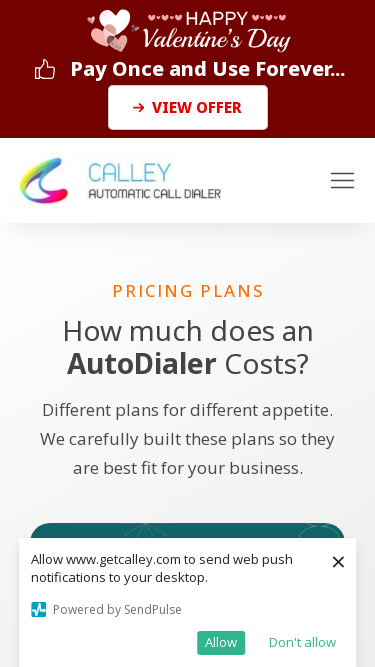

Waited 500ms for responsive layout adjustments at 375x667 resolution
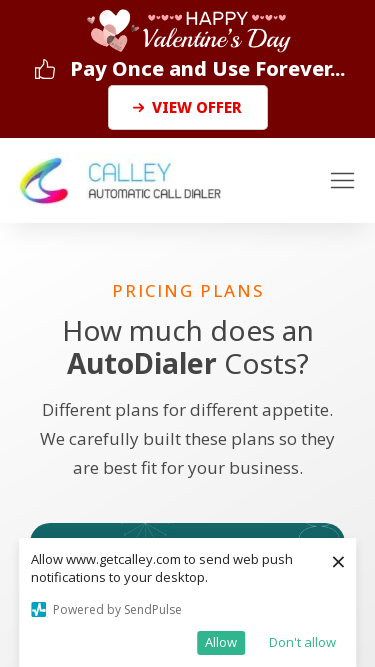

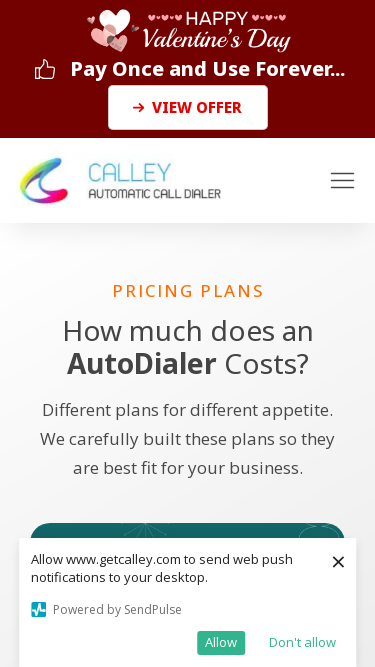